Tests file download functionality by navigating to a download page and clicking on a file link to initiate download

Starting URL: http://the-internet.herokuapp.com/download

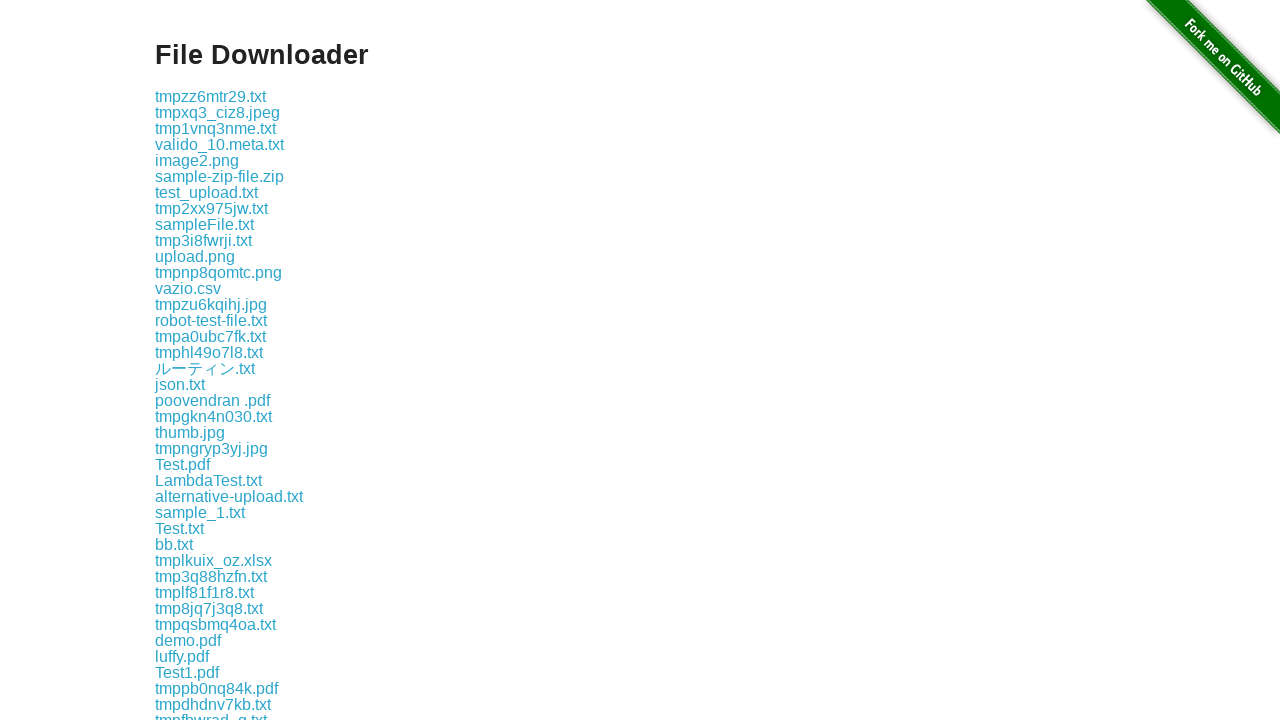

Clicked on download link for some-file.txt at (198, 360) on a:has-text('some-file.txt')
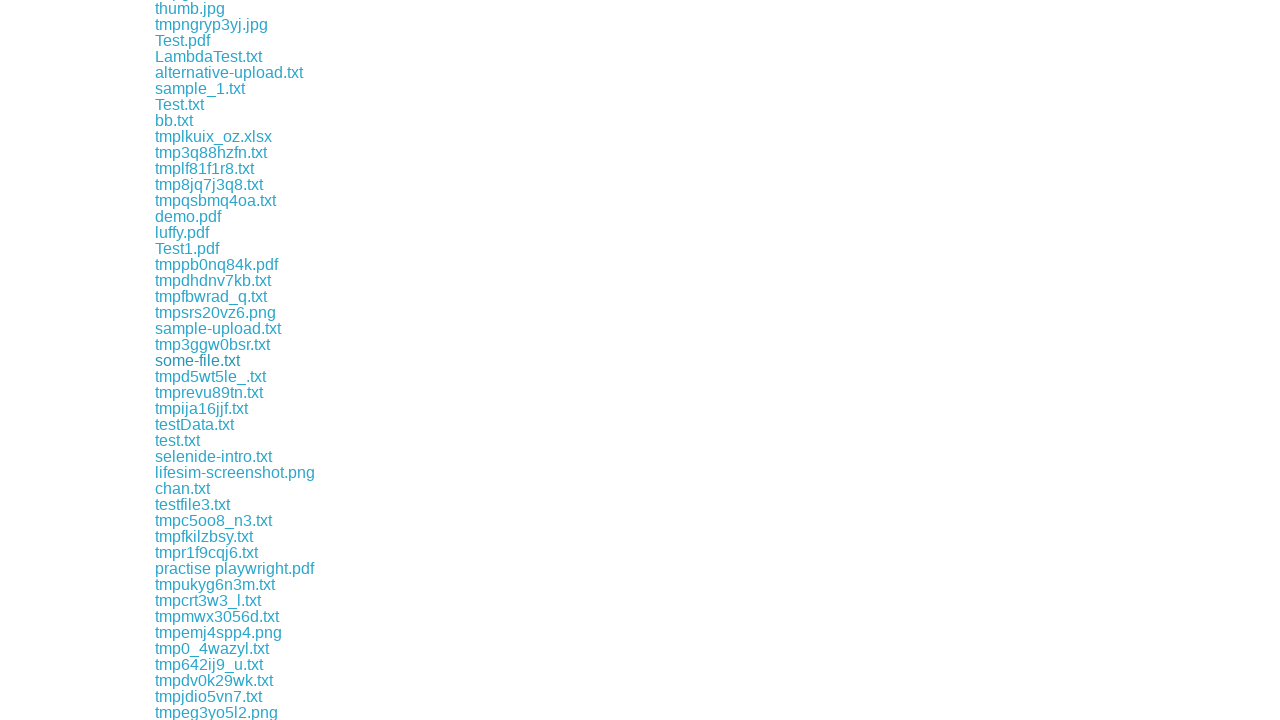

Waited 2 seconds for download to initiate
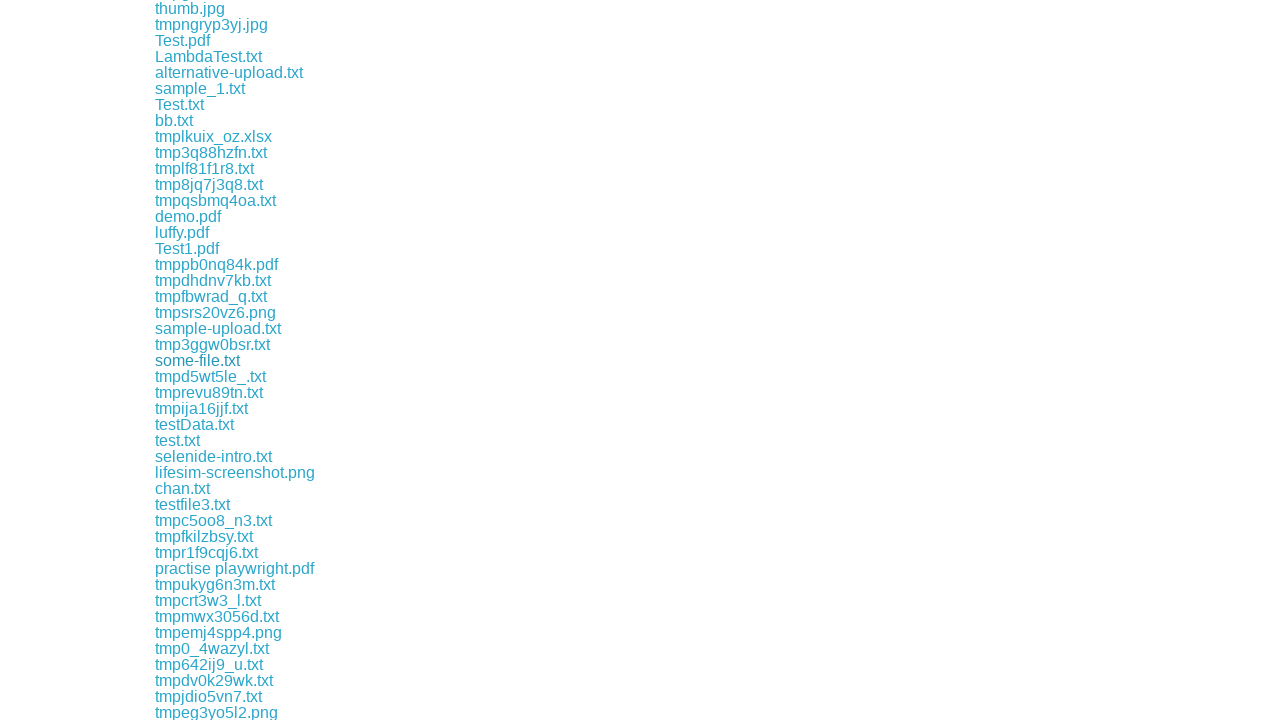

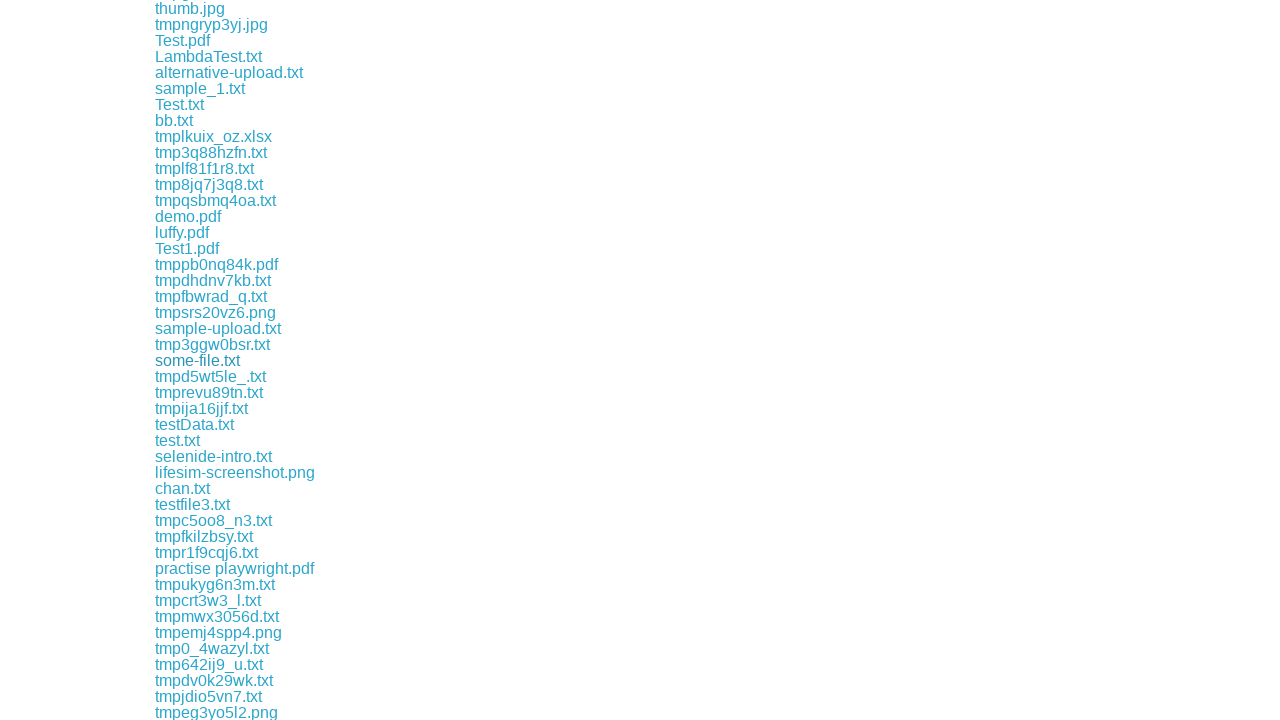